Navigates to Python.org and locates the bug reporting link in the site map section to verify it exists.

Starting URL: https://python.org/

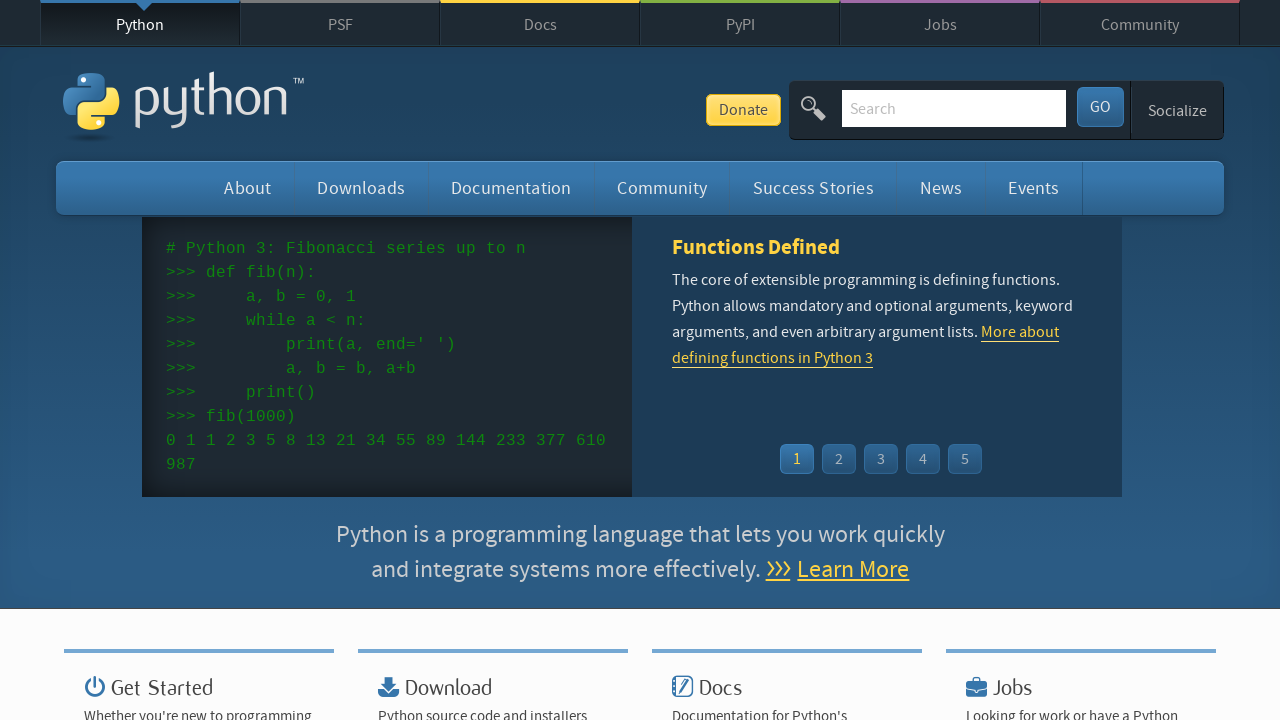

Navigated to https://python.org/
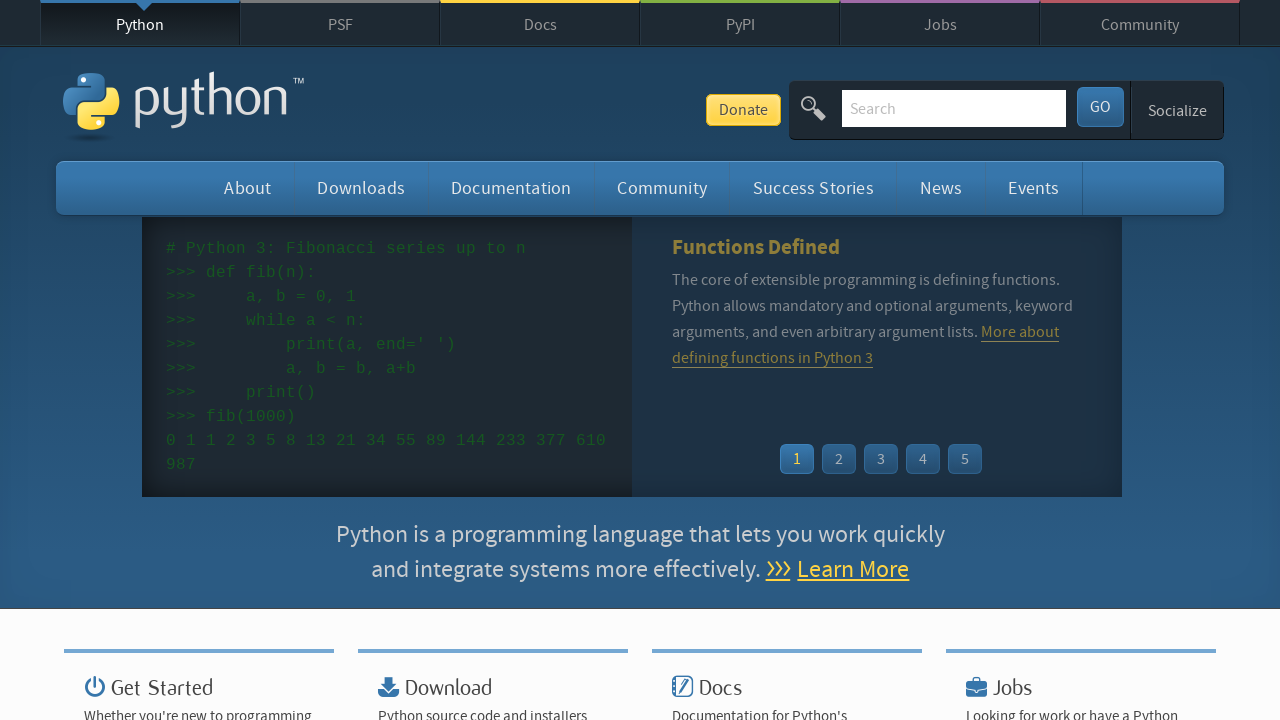

Site map section loaded
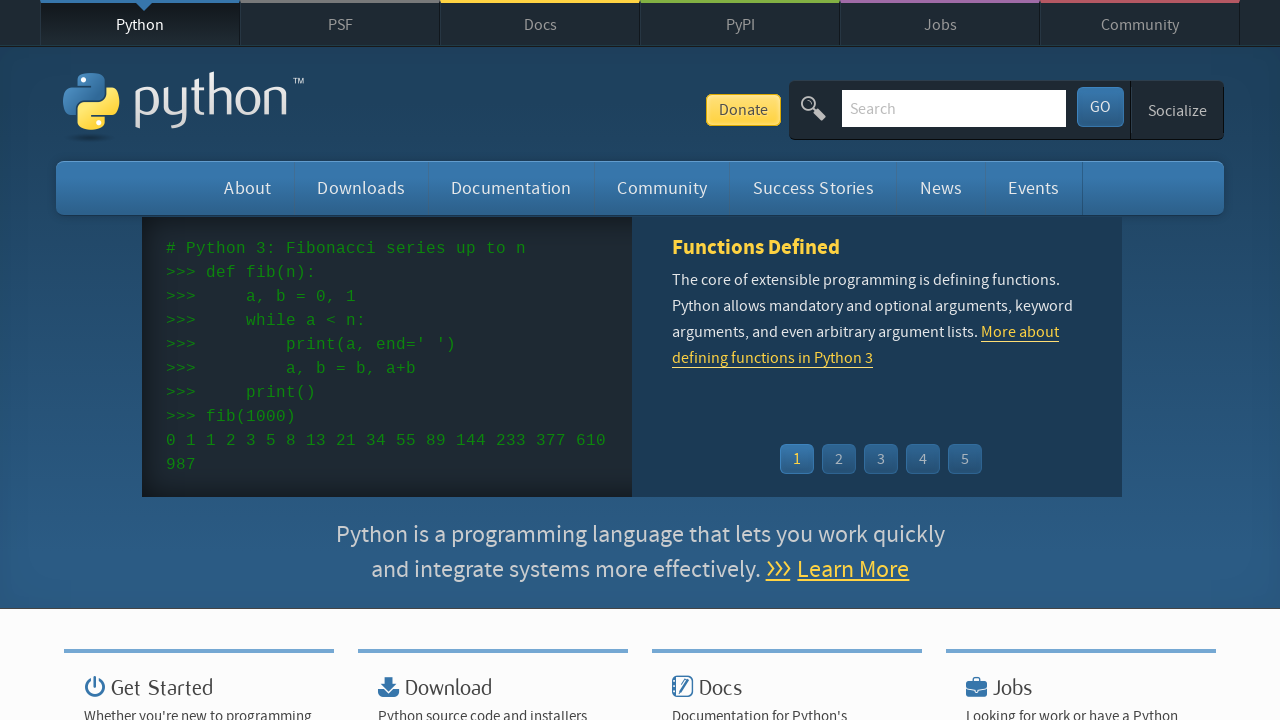

Located bug reporting link in site map using XPath
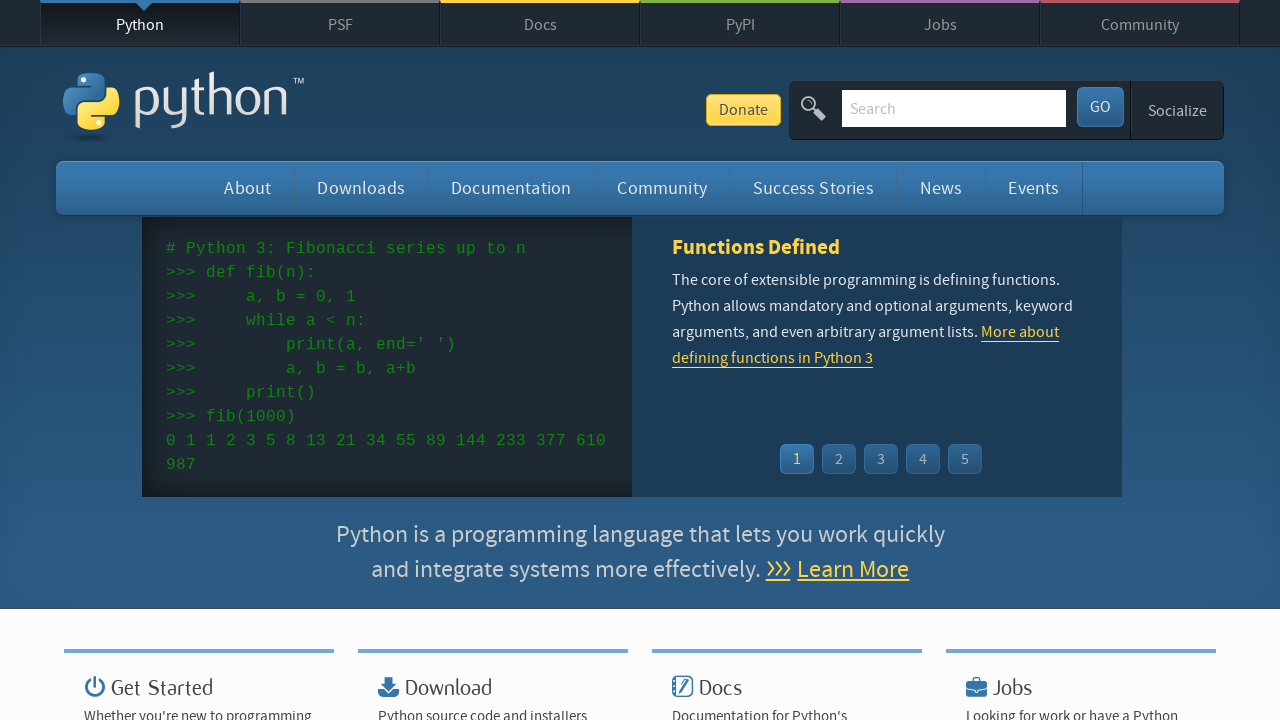

Bug reporting link is visible and verified to exist
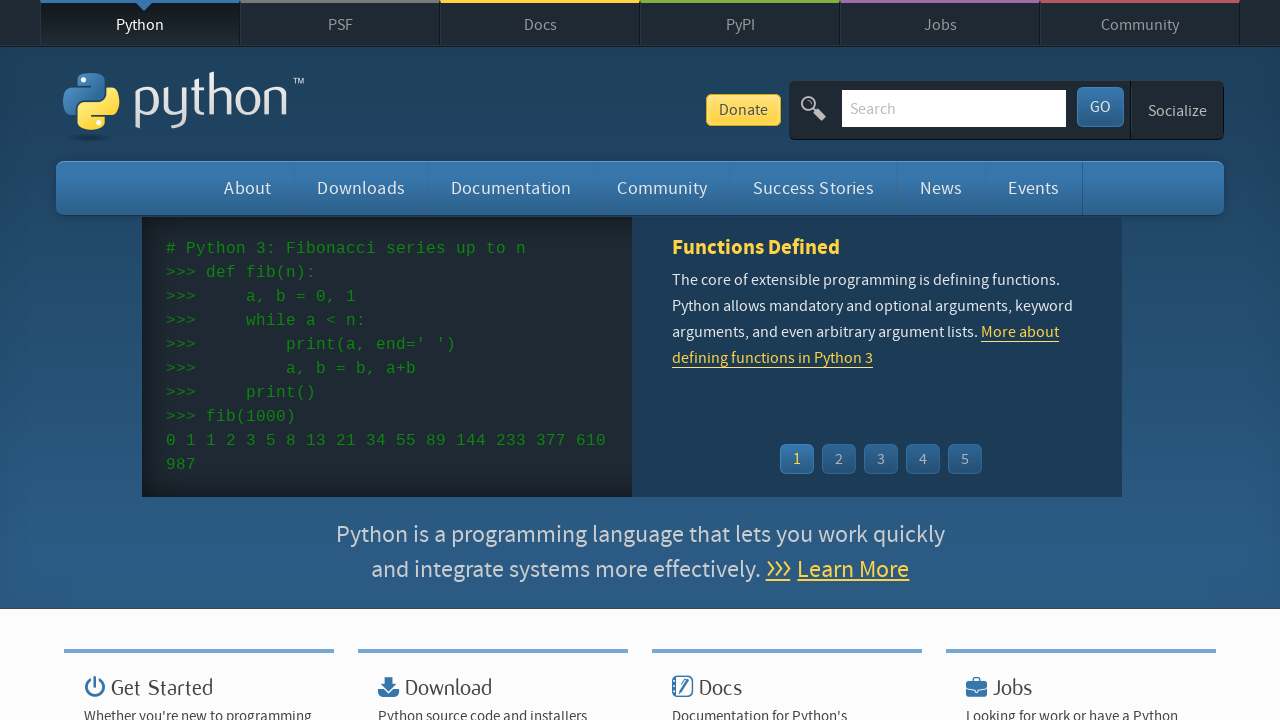

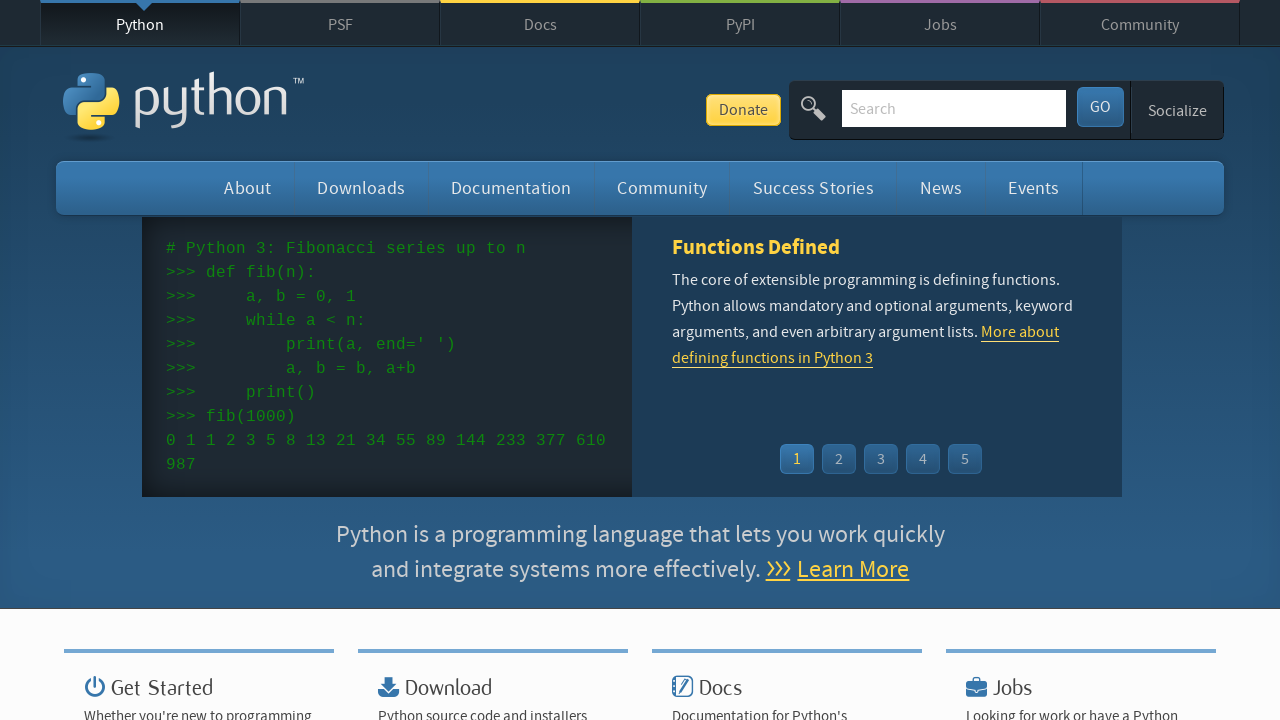